Tests shadow DOM interaction by clicking a button inside a shadow root to generate a GUID, then verifying the generated value can be retrieved from the text field

Starting URL: http://uitestingplayground.com/shadowdom

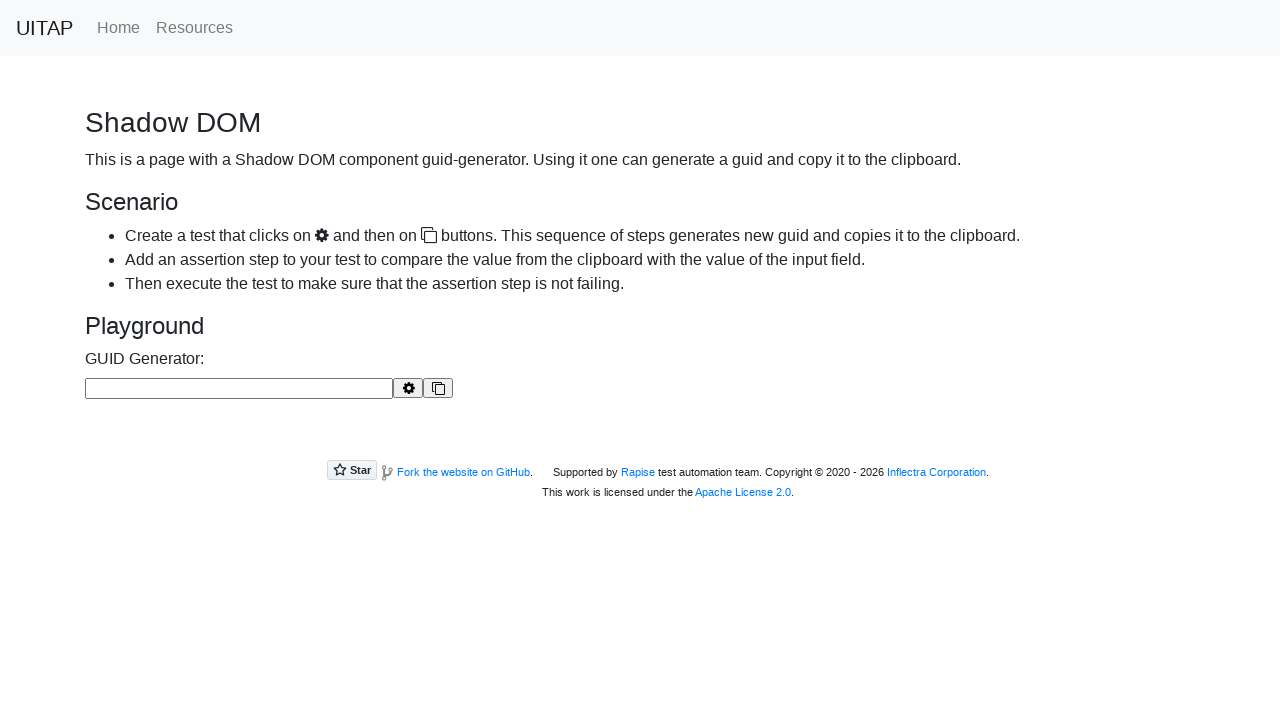

Clicked the generate button inside shadow DOM to create a GUID at (408, 388) on guid-generator >> css=.button-generate
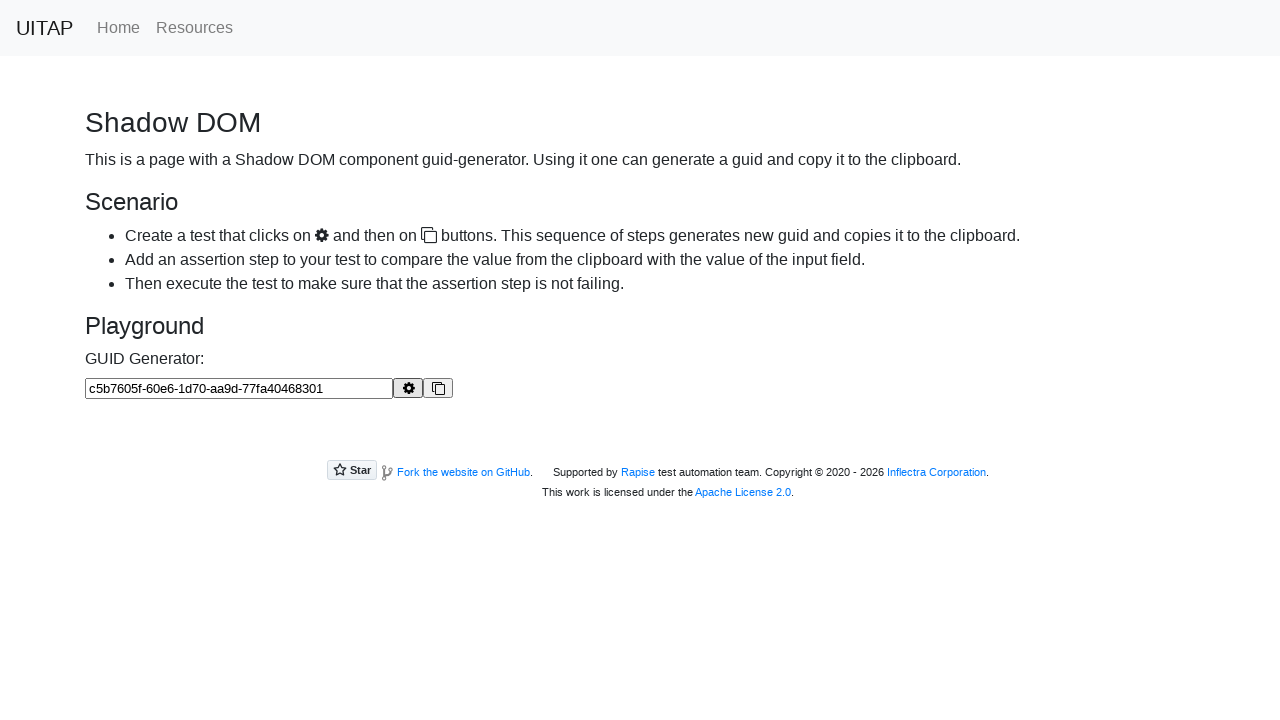

Waited 1000ms for GUID generation to complete
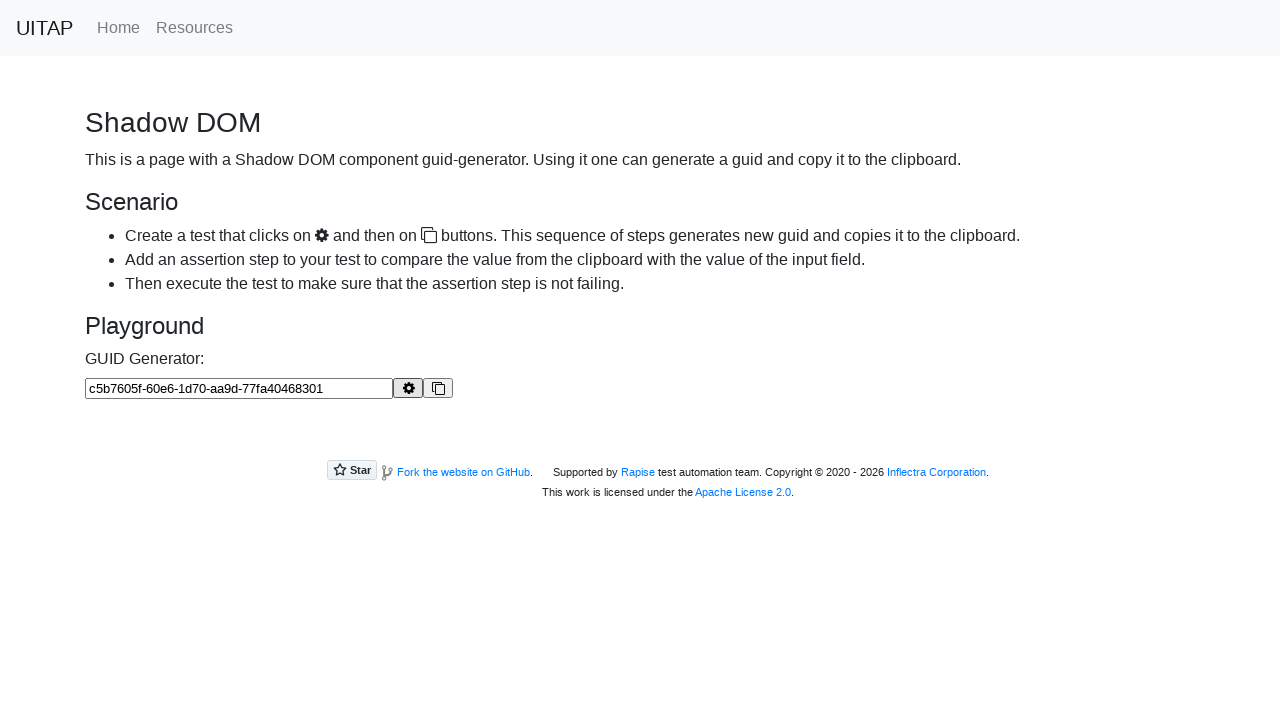

Retrieved GUID value from edit field inside shadow DOM: c5b7605f-60e6-1d70-aa9d-77fa40468301
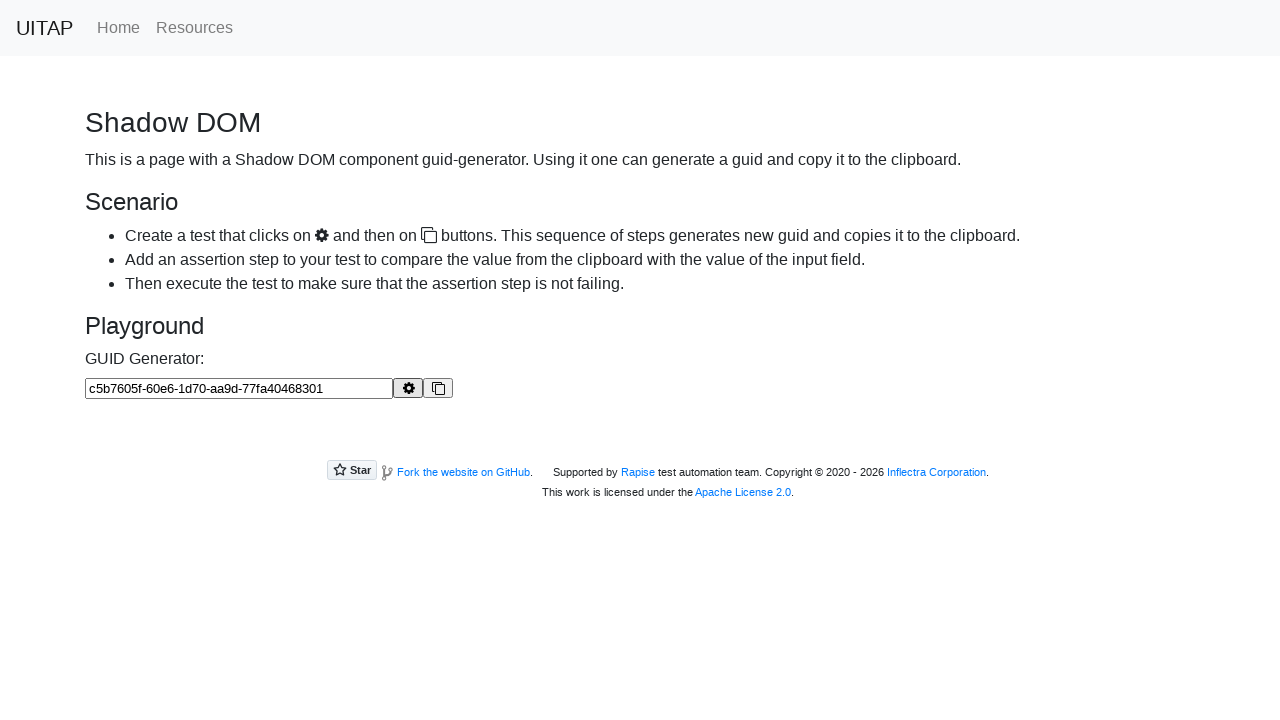

Verified that GUID was successfully generated and is non-empty
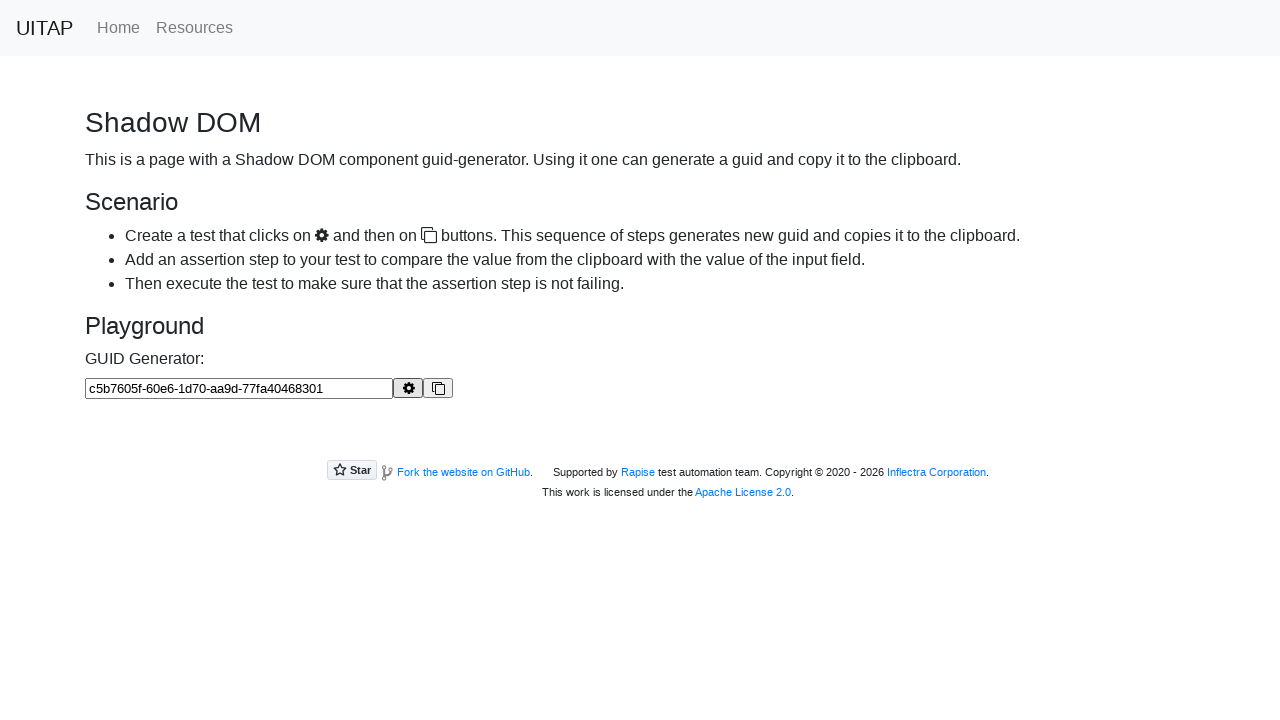

Logged the generated GUID value: c5b7605f-60e6-1d70-aa9d-77fa40468301
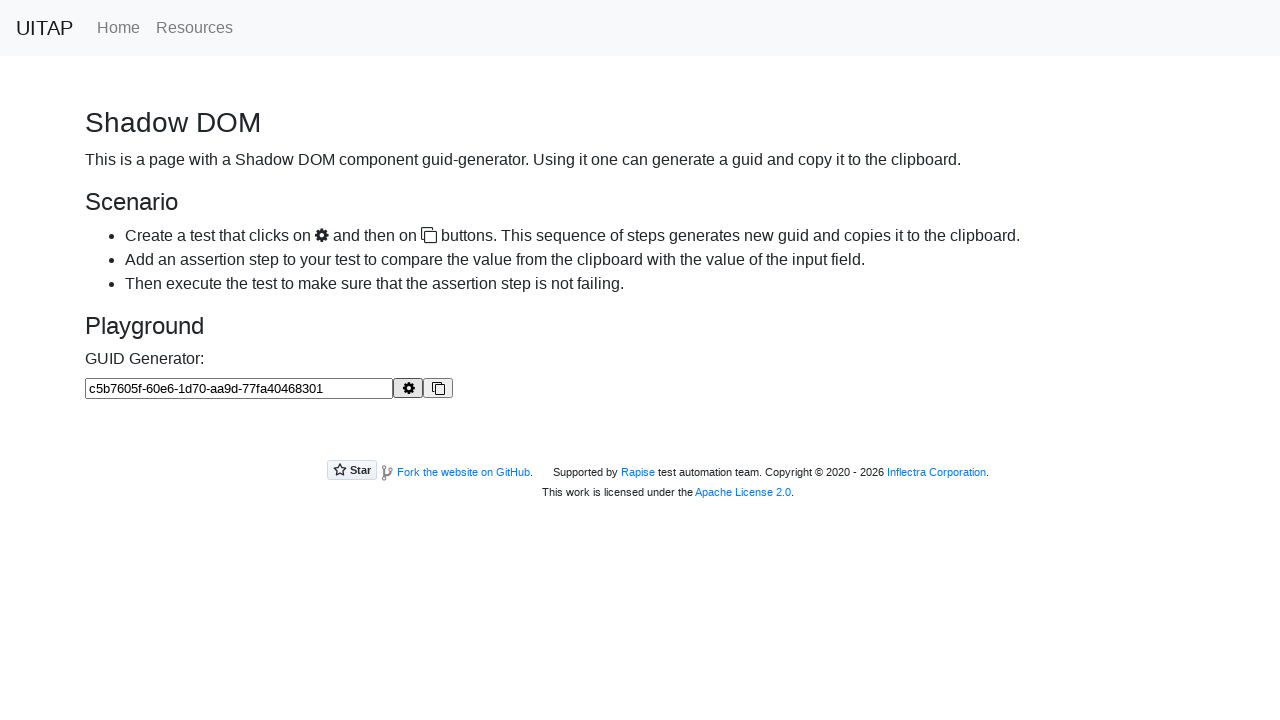

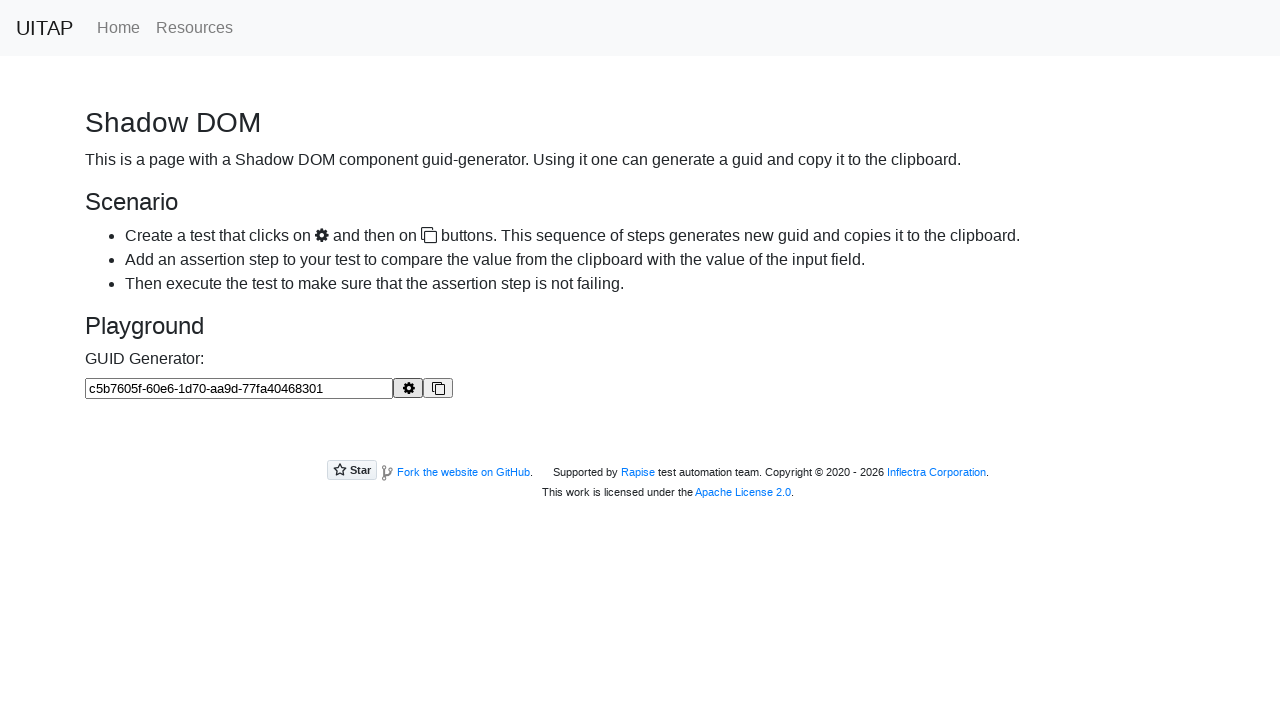